Navigates to a Stepik lesson page, fills in a textarea with code answer "get()", and clicks the submit button to submit the answer.

Starting URL: https://stepik.org/lesson/25969/step/12

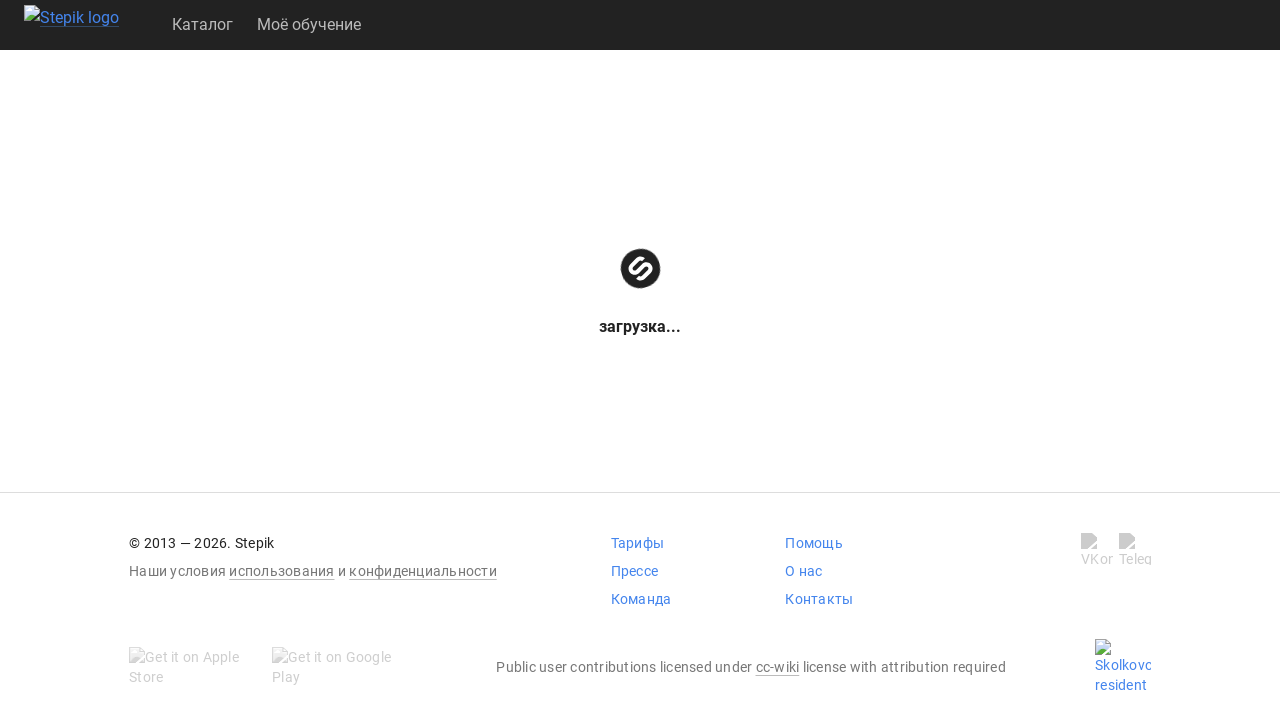

Waited for textarea to be visible
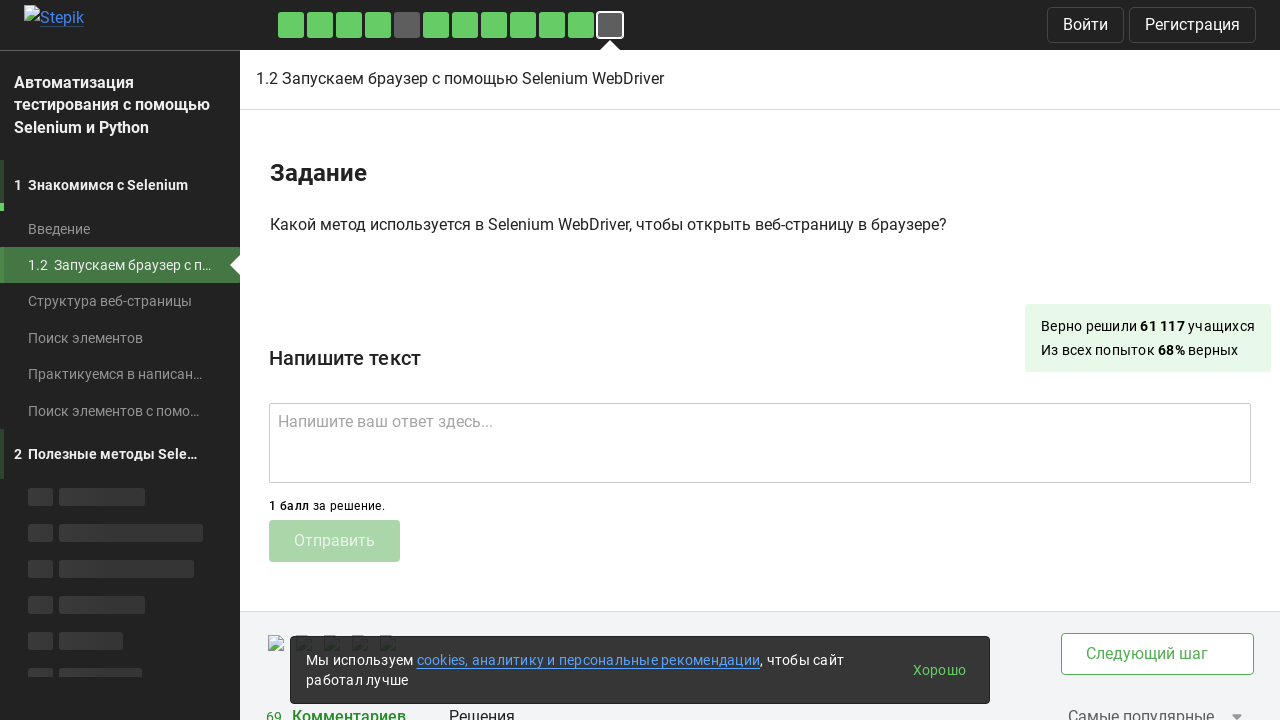

Filled textarea with answer 'get()' on .textarea
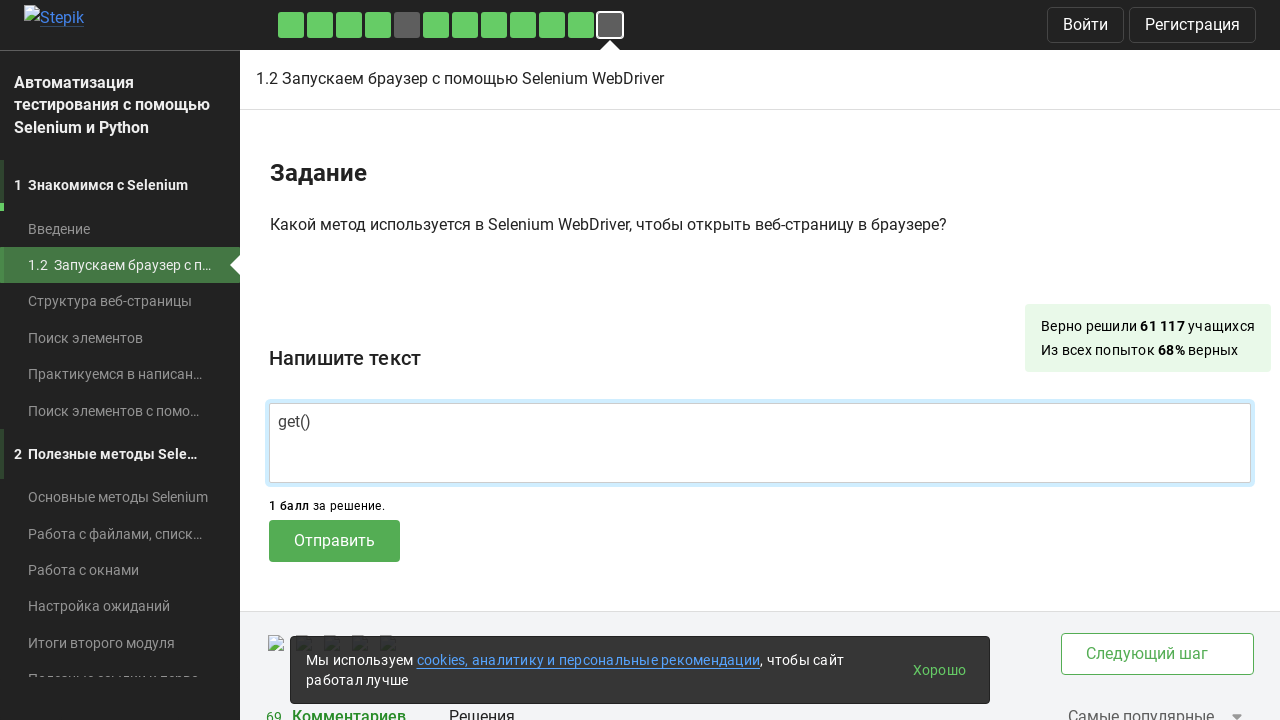

Clicked submit button to submit answer at (334, 541) on .submit-submission
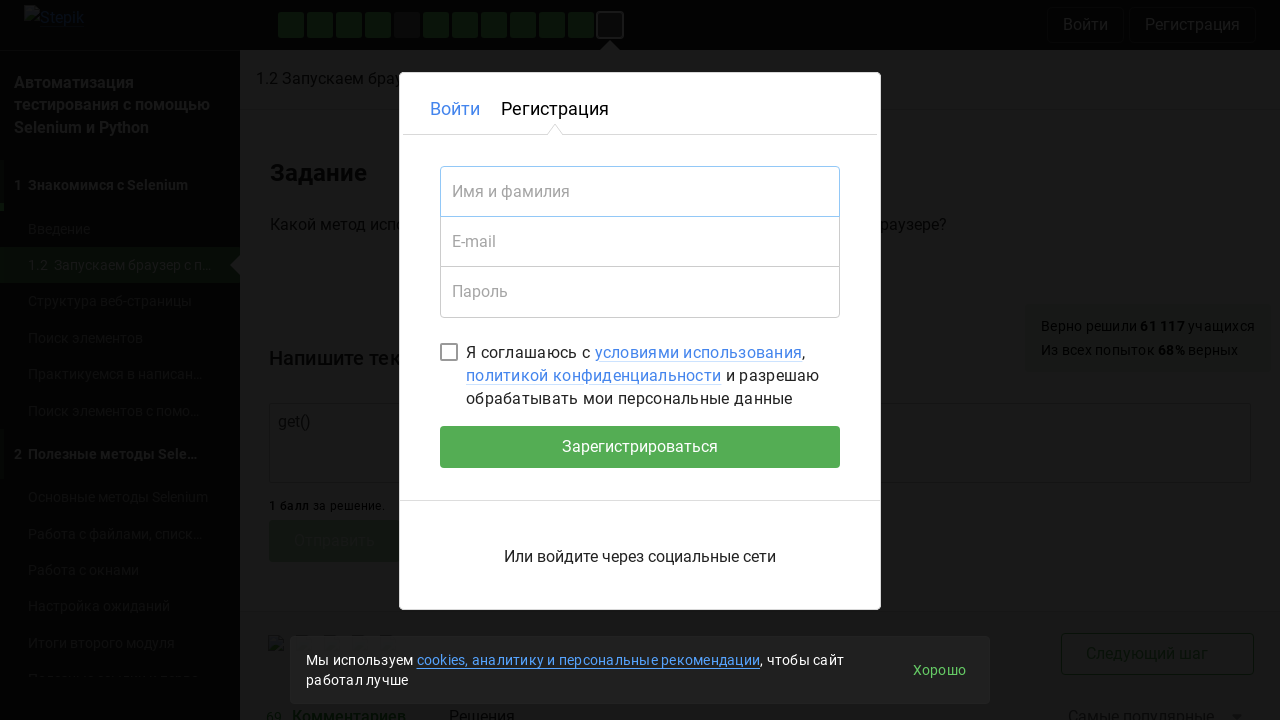

Waited for submission to process
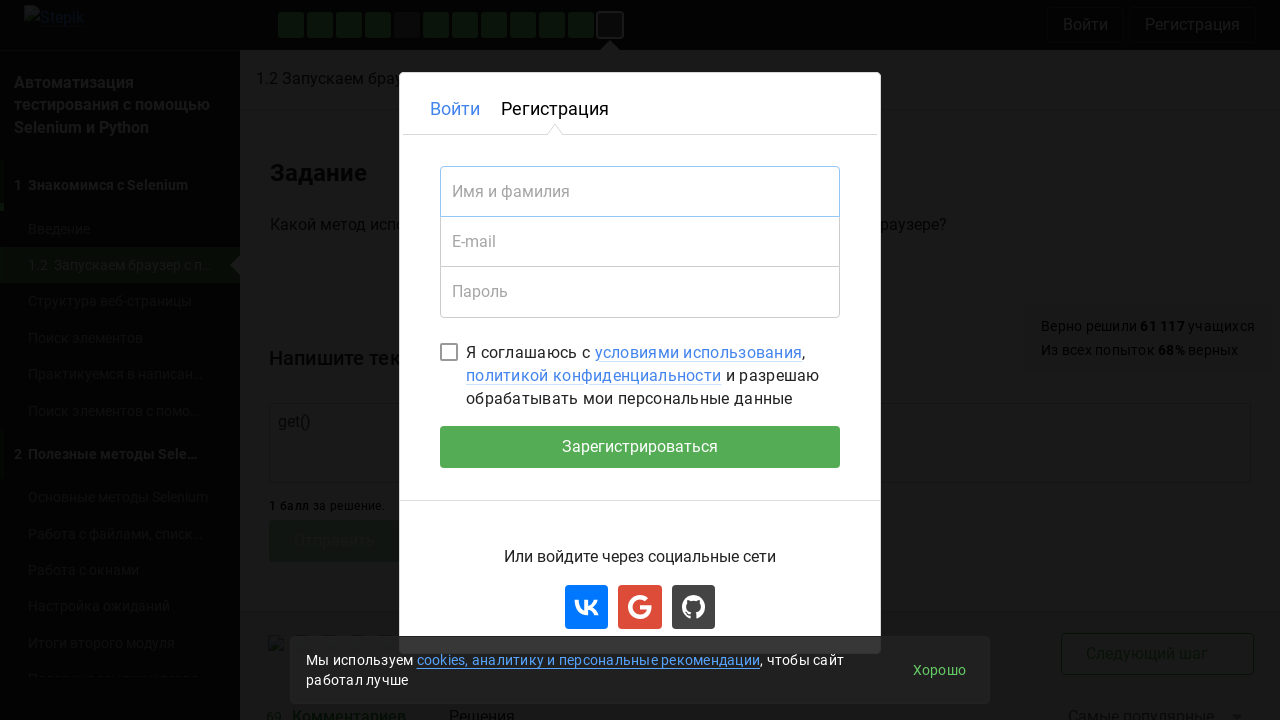

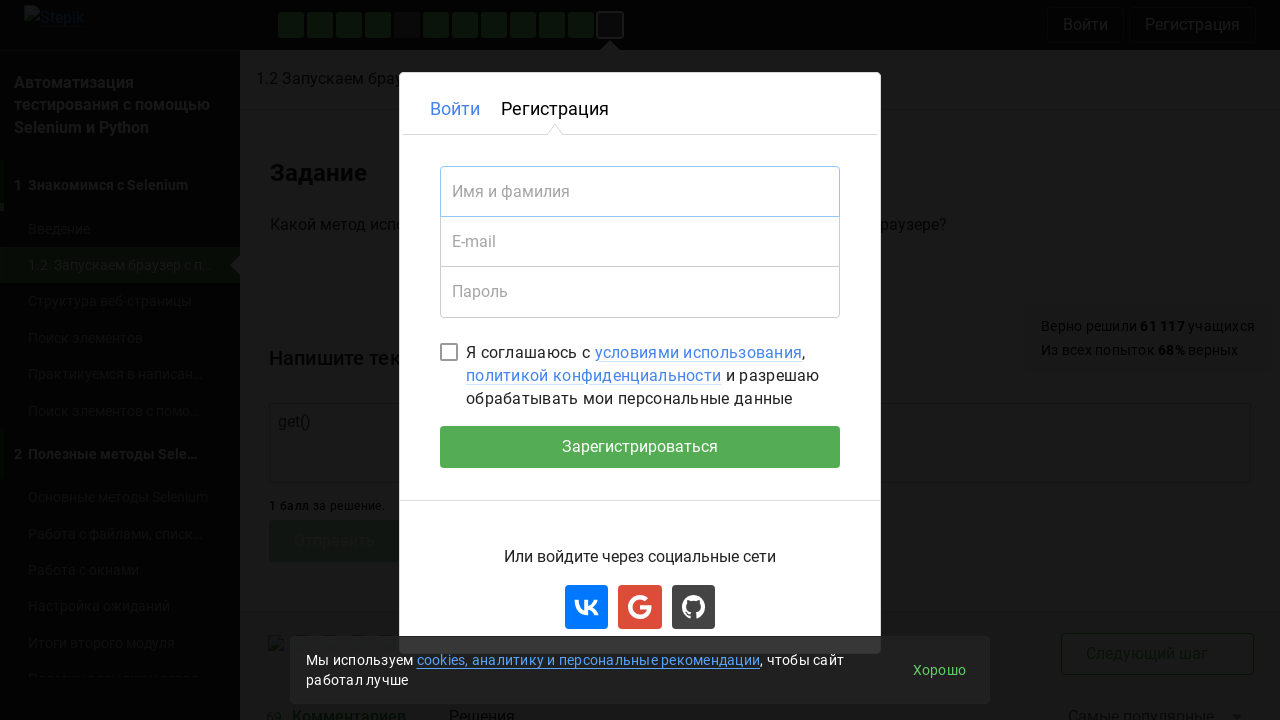